Tests alert handling functionality by triggering a confirmation alert, verifying its text, accepting it, then triggering it again and dismissing it

Starting URL: https://demoqa.com/alerts

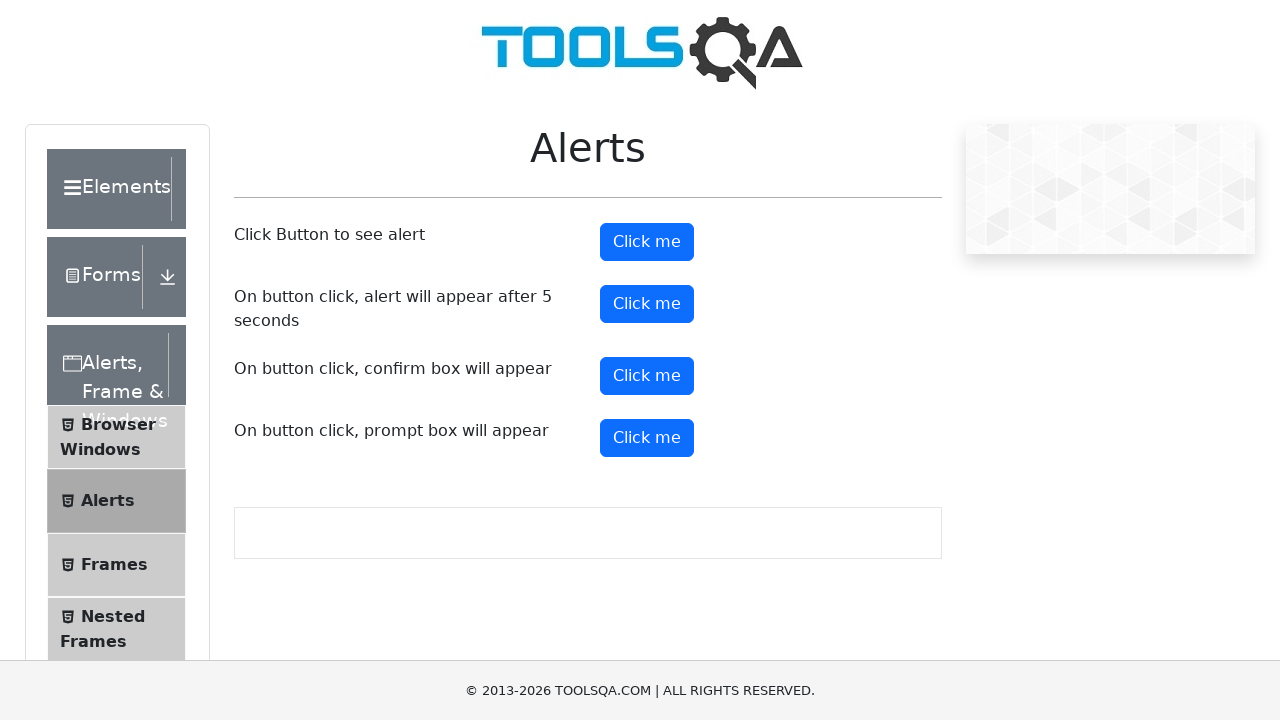

Clicked confirm button to trigger alert at (647, 376) on xpath=//*[@id='confirmButton']
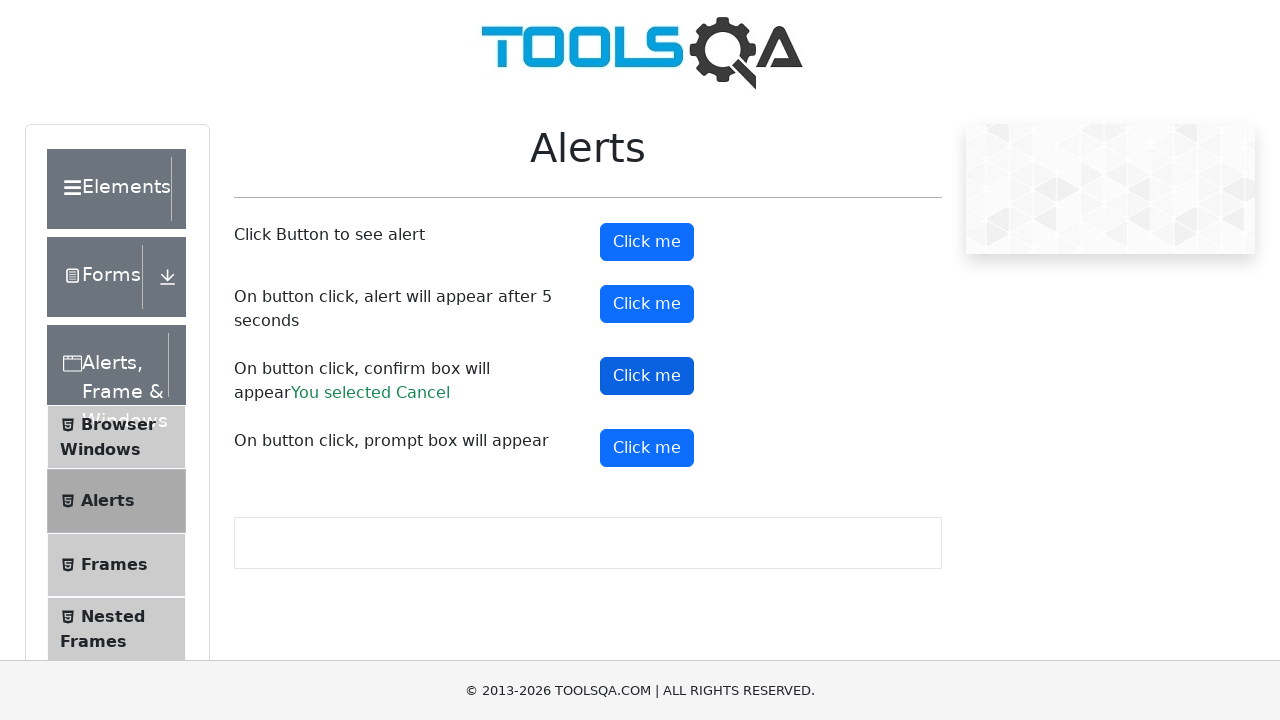

Set up dialog handler to accept confirmation alert with text 'Do you confirm action?'
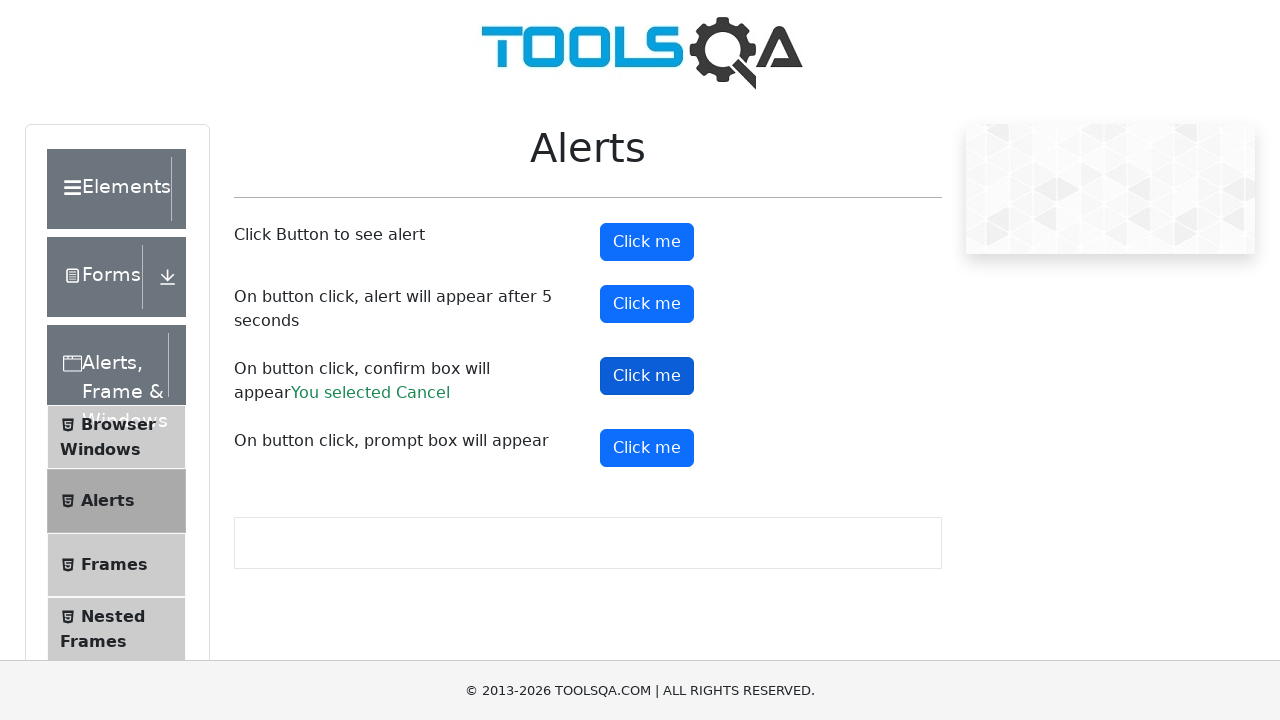

Waited for alert handling to complete
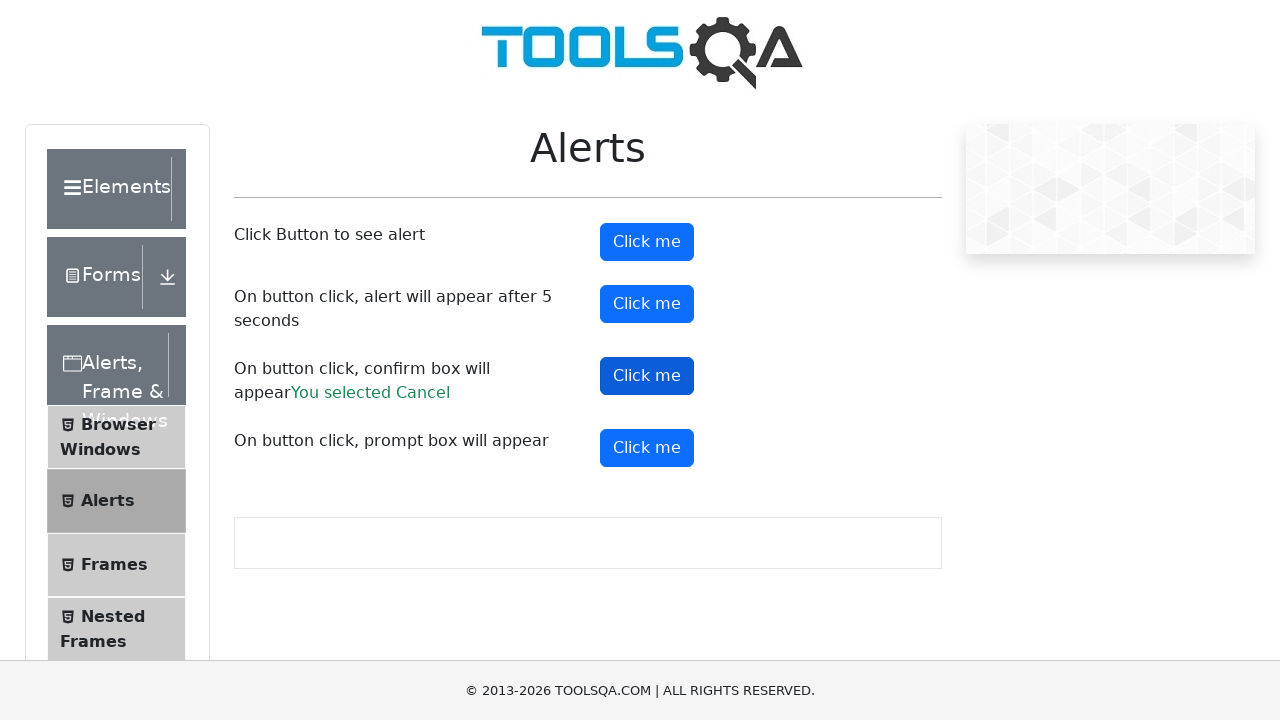

Reloaded page to reset state
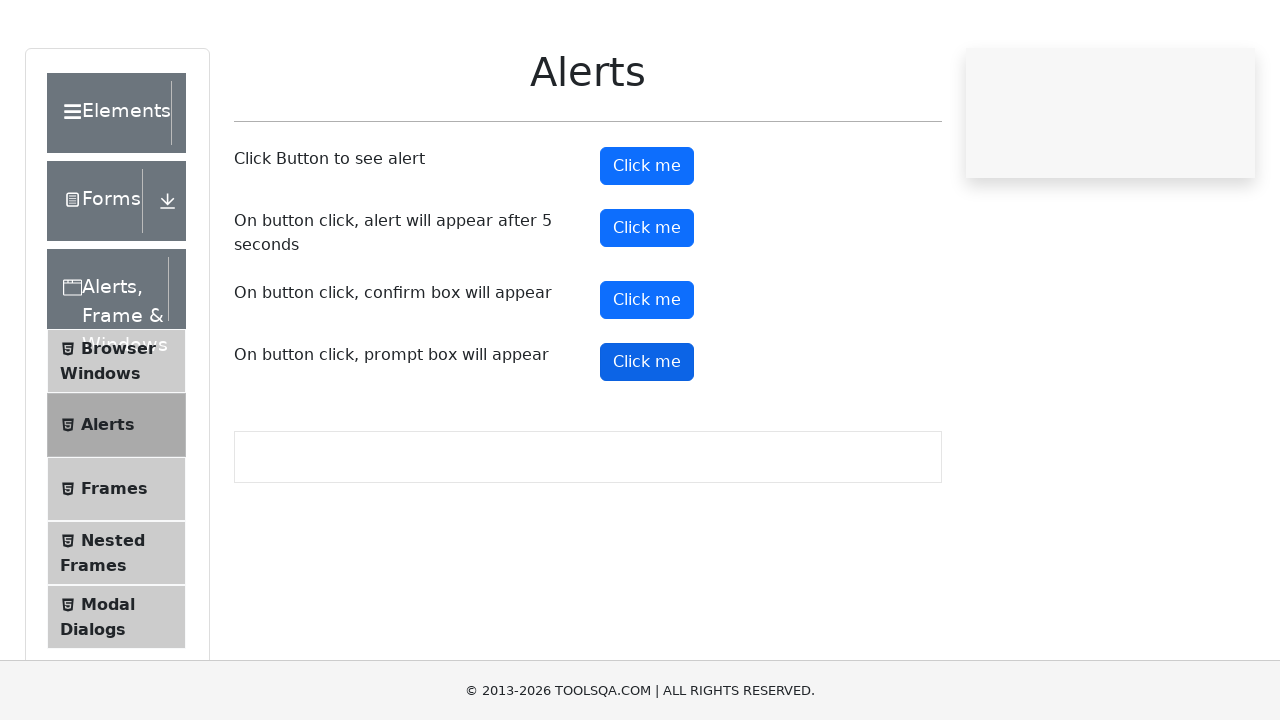

Clicked confirm button again to trigger alert a second time at (647, 376) on xpath=//*[@id='confirmButton']
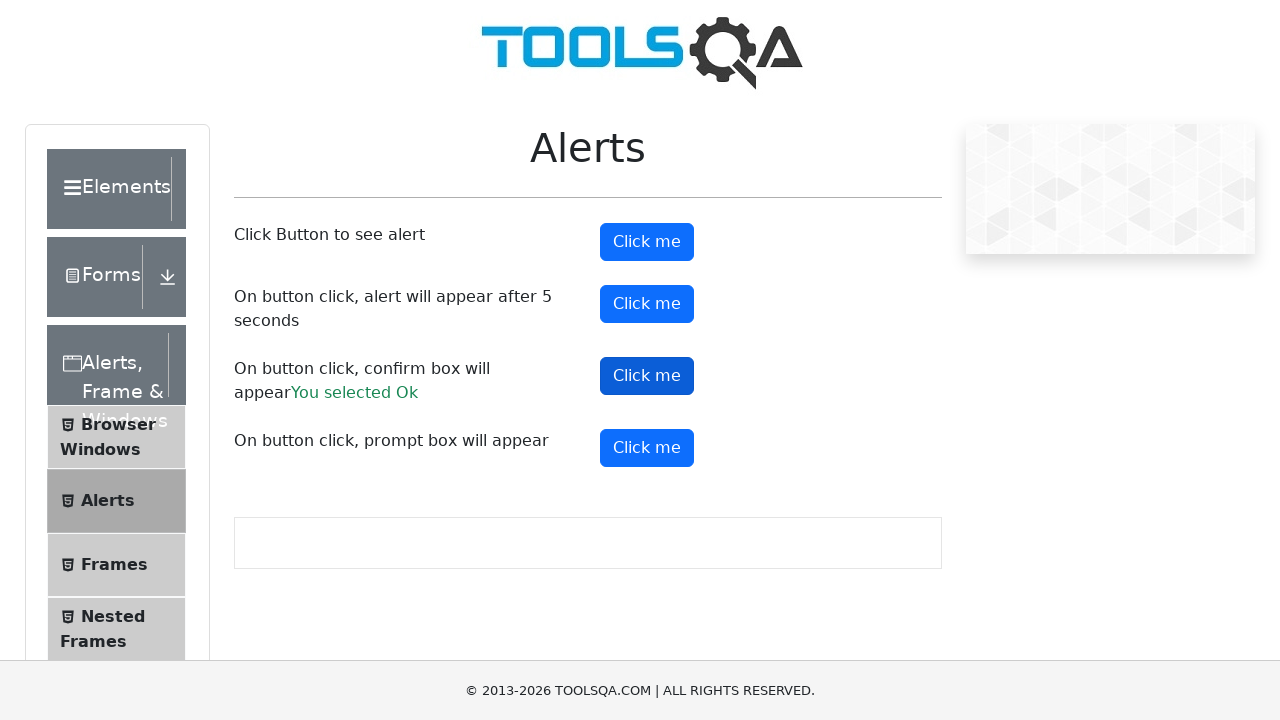

Set up dialog handler to dismiss the confirmation alert
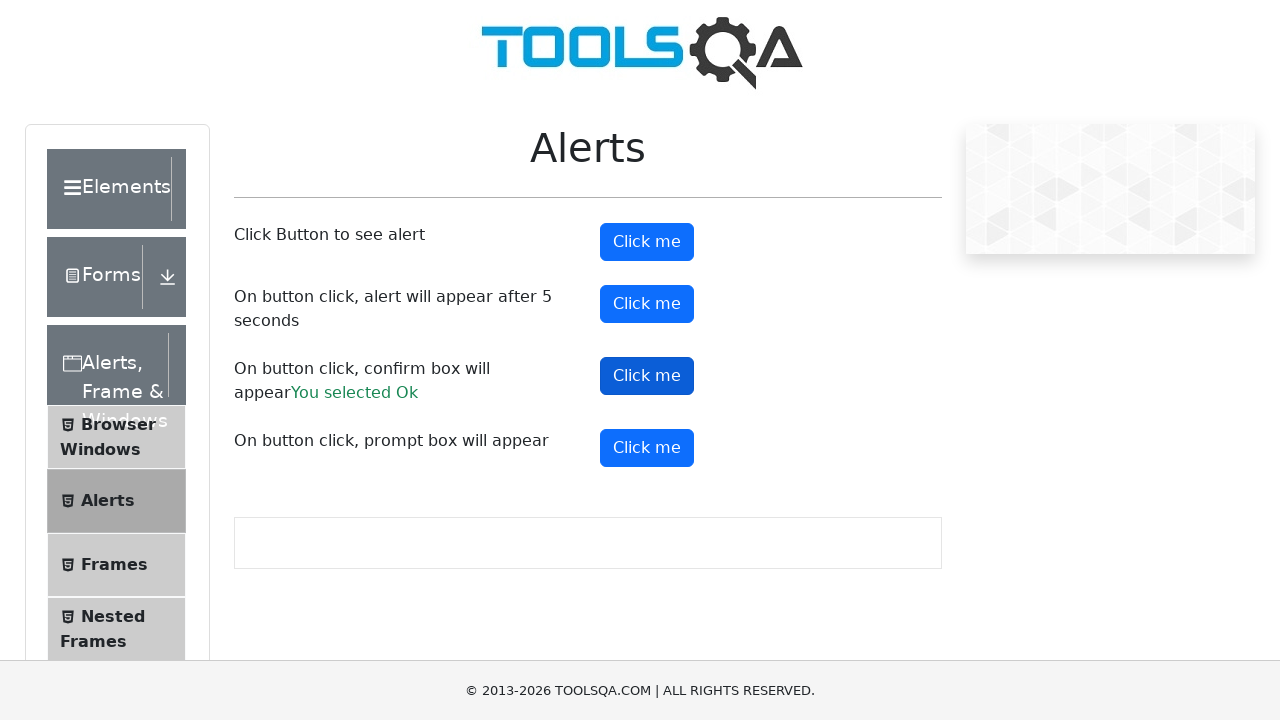

Waited for alert dismissal to complete
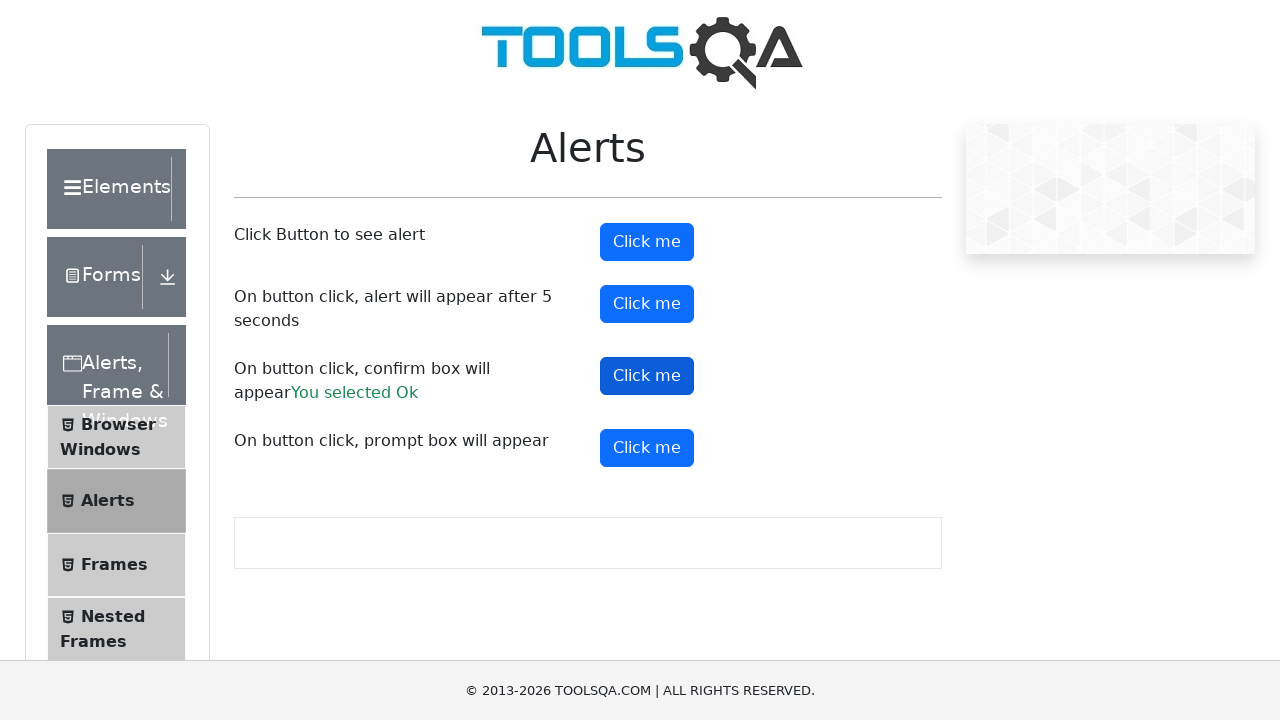

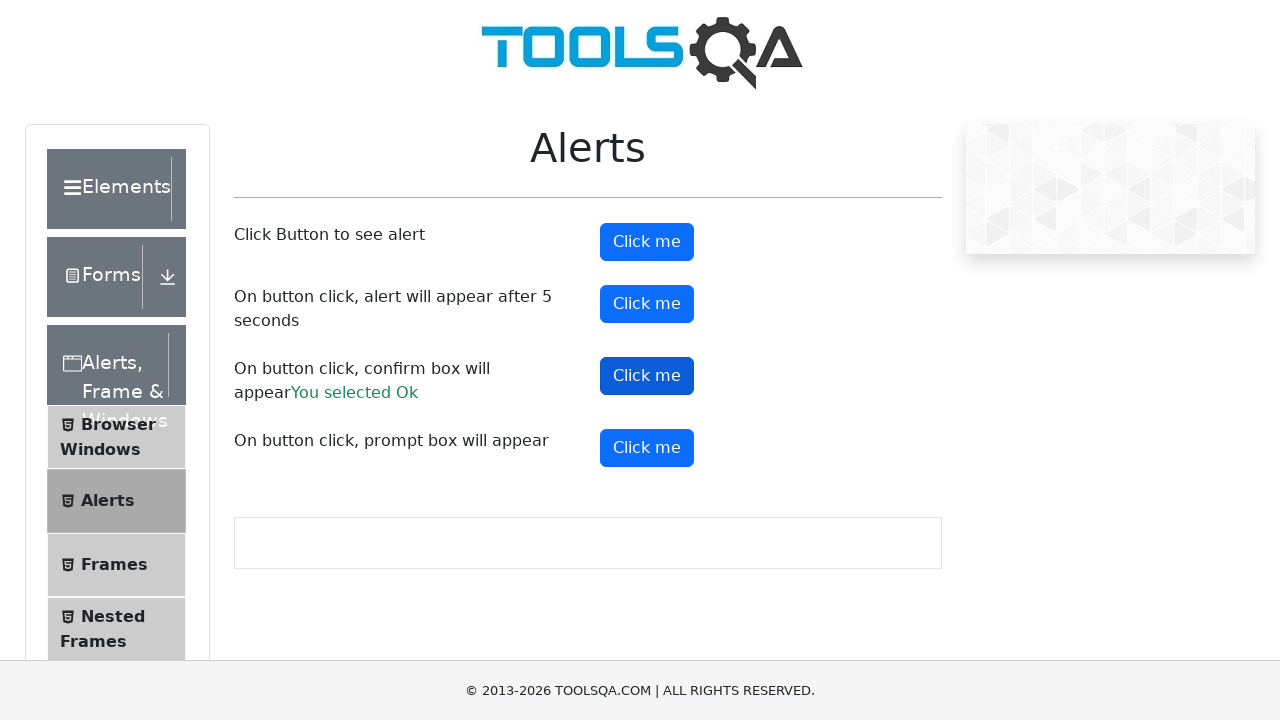